Tests clicking on a date of birth input field on a practice form page

Starting URL: https://www.tutorialspoint.com/selenium/practice/selenium_automation_practice.php

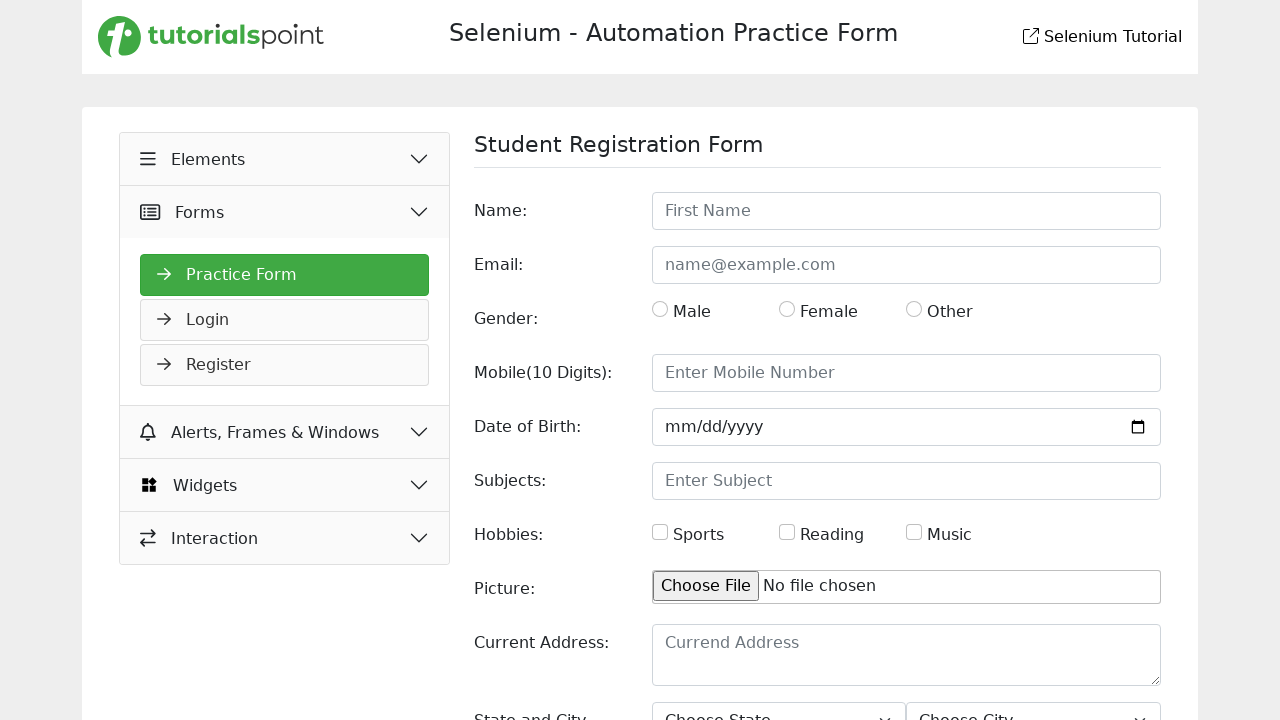

Navigated to practice form page
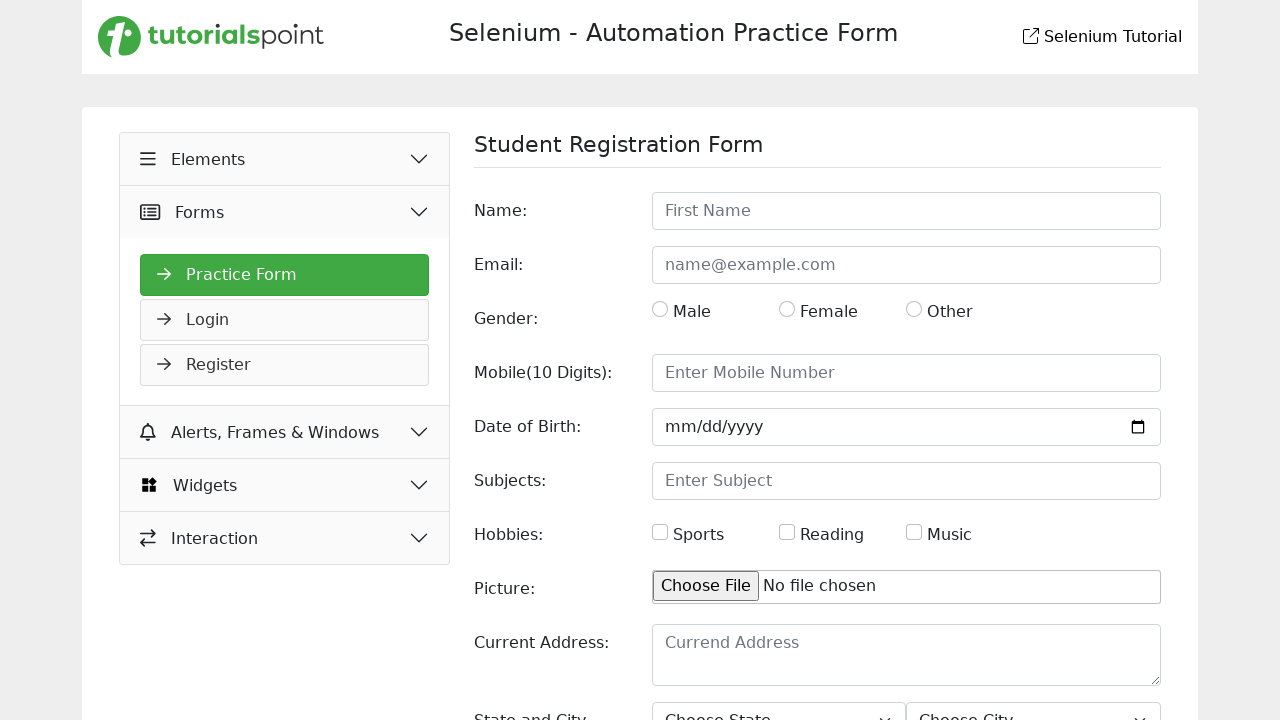

Clicked on the date of birth input field at (906, 427) on #dob
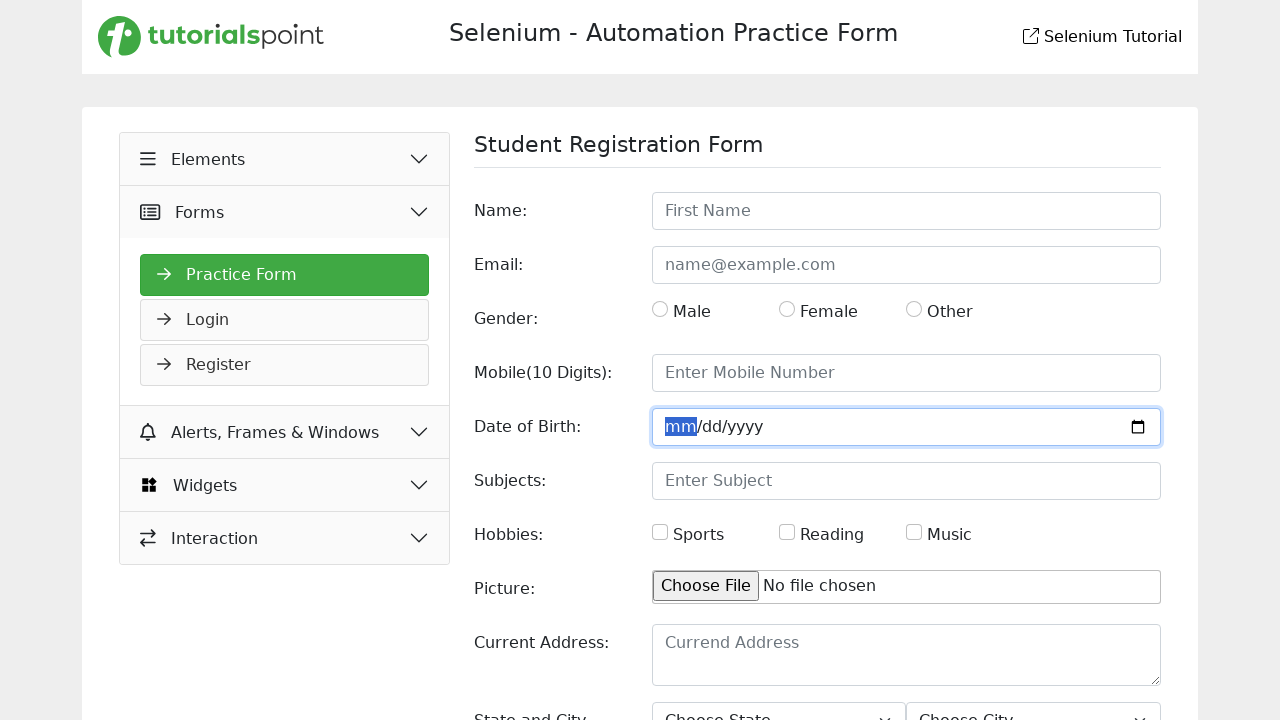

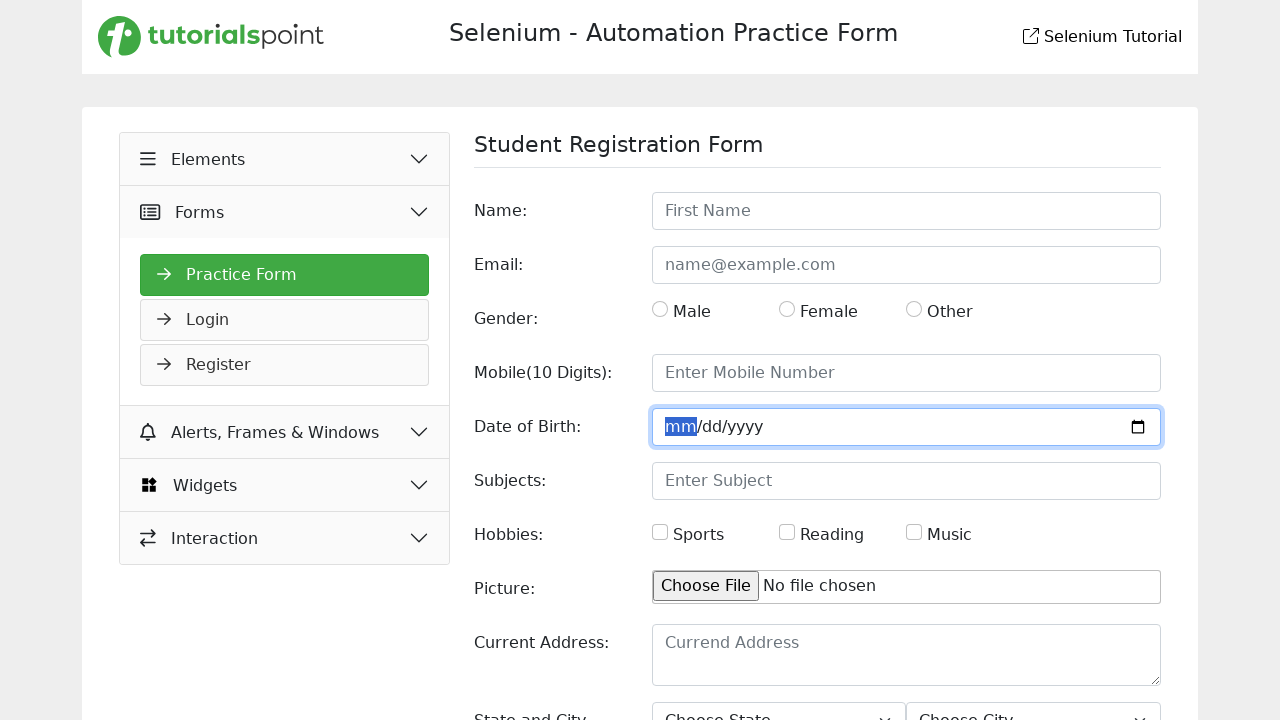